Tests drag and drop functionality on jQuery UI demo page by dragging an element and dropping it onto a target

Starting URL: http://jqueryui.com/droppable/

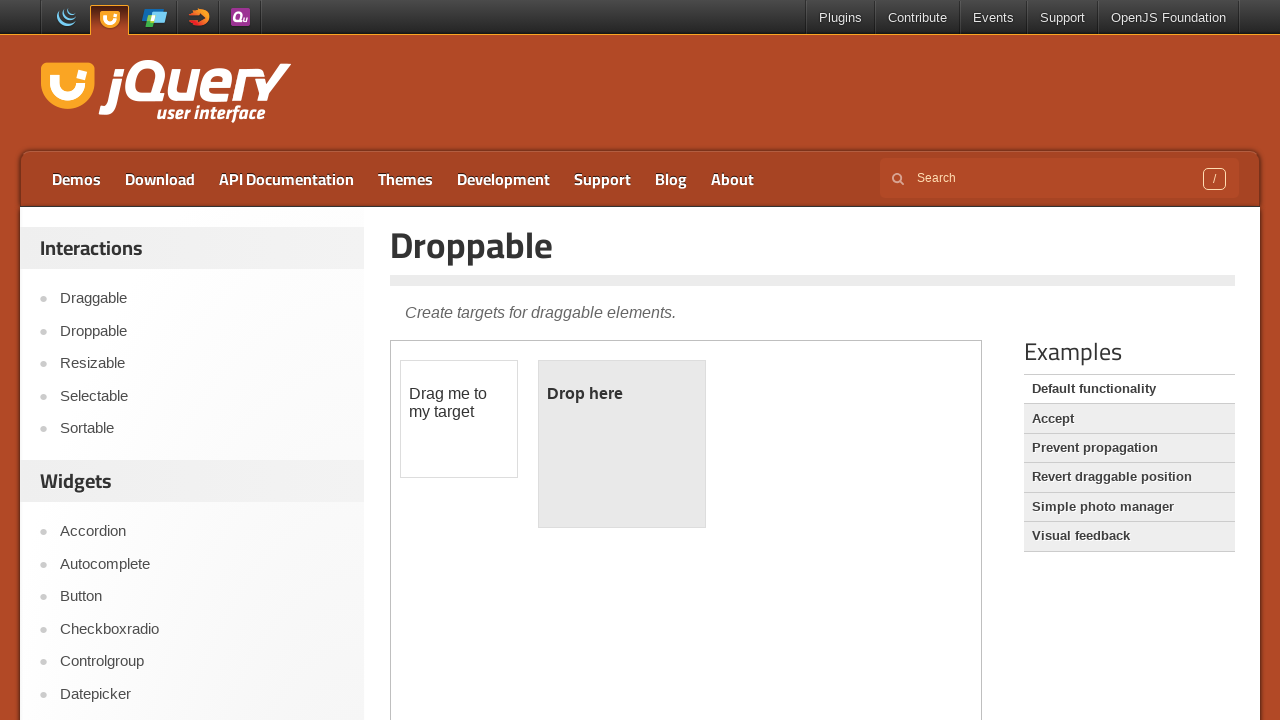

Waited for draggable element to load in iframe
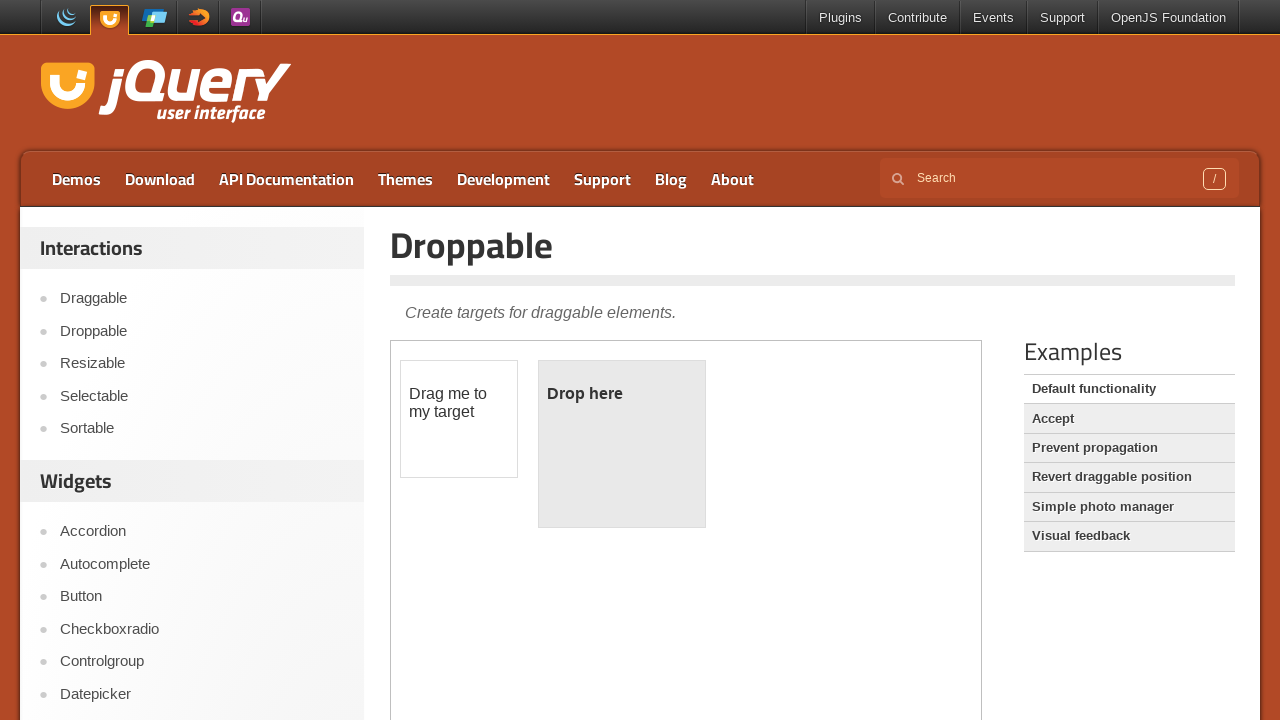

Located iframe containing drag and drop demo
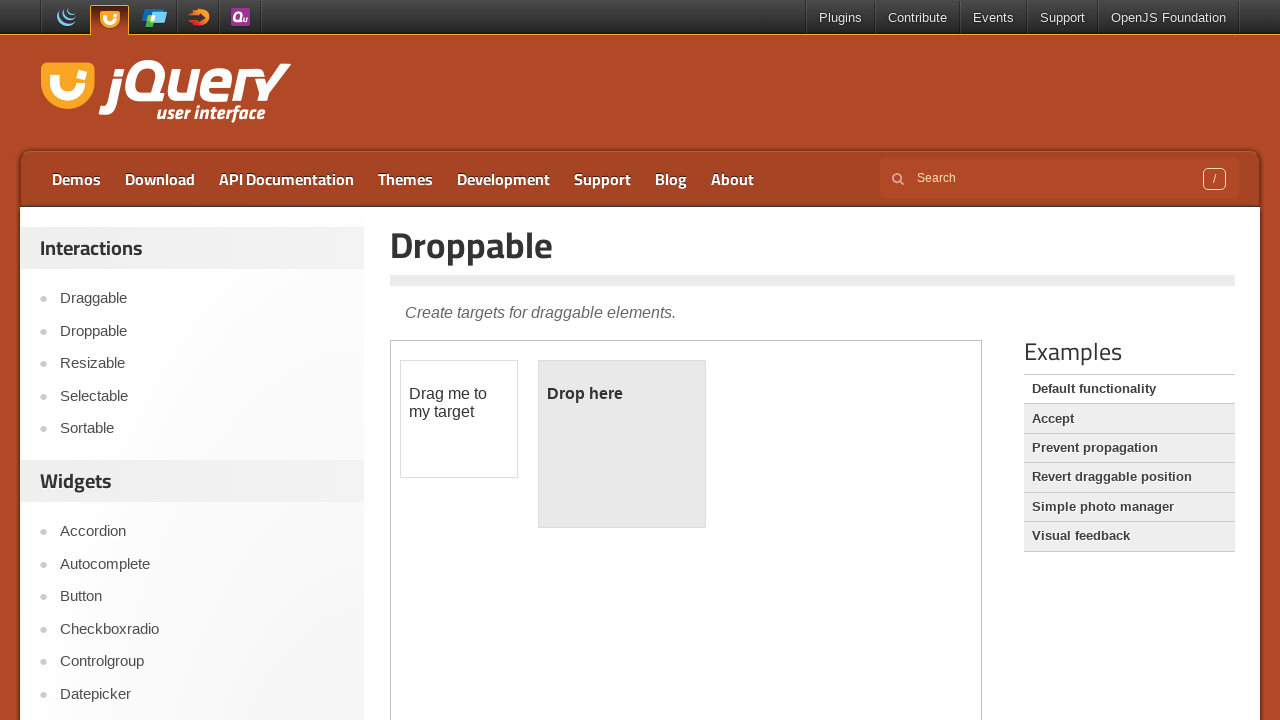

Located draggable element in iframe
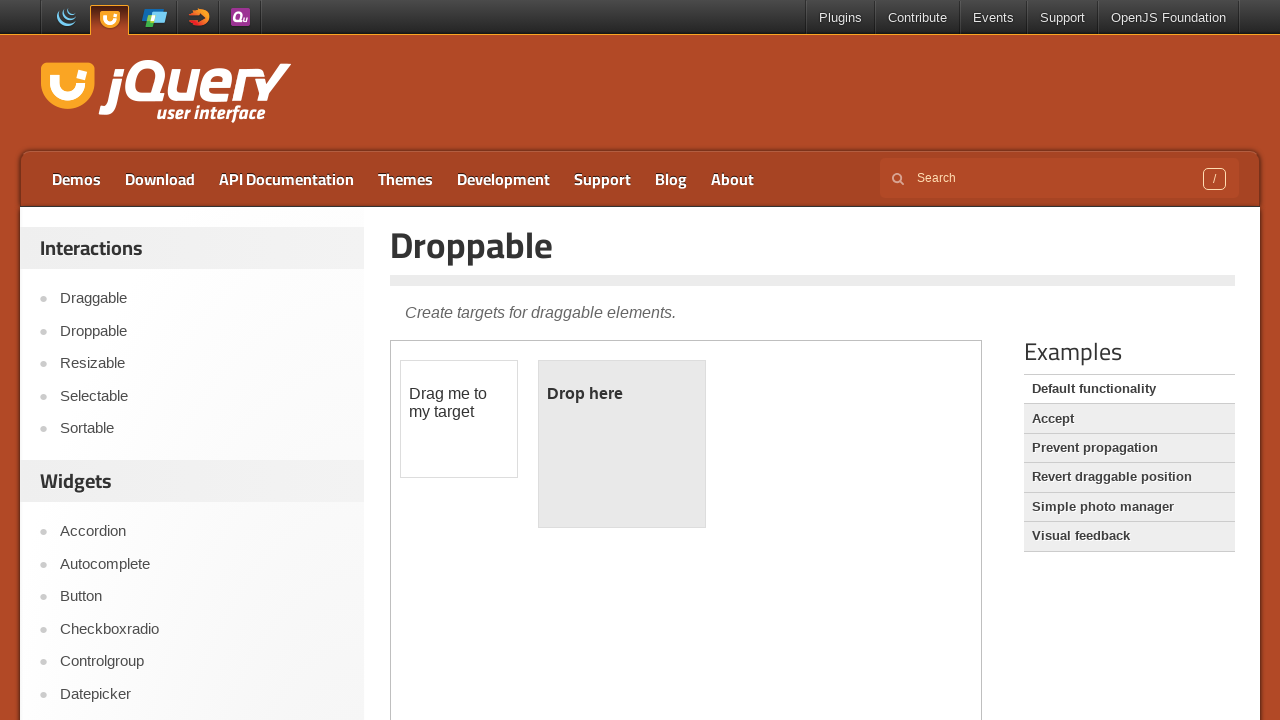

Located droppable target element in iframe
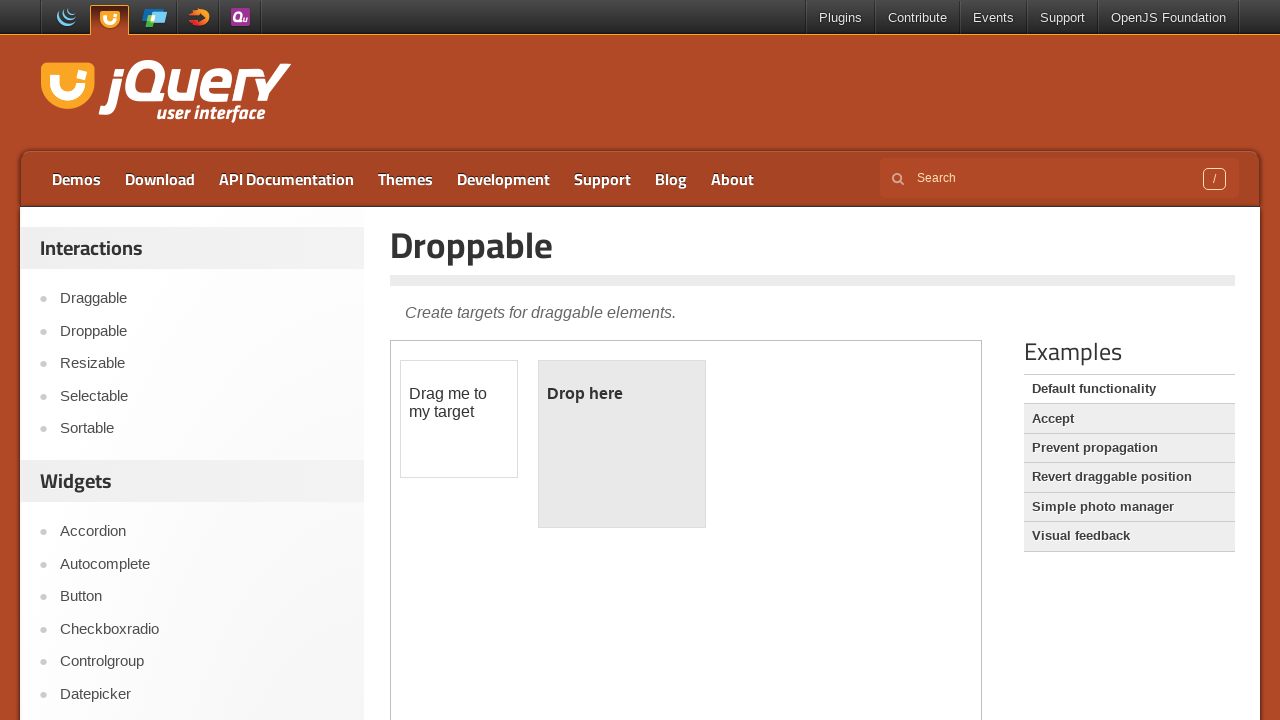

Dragged element onto droppable target at (622, 444)
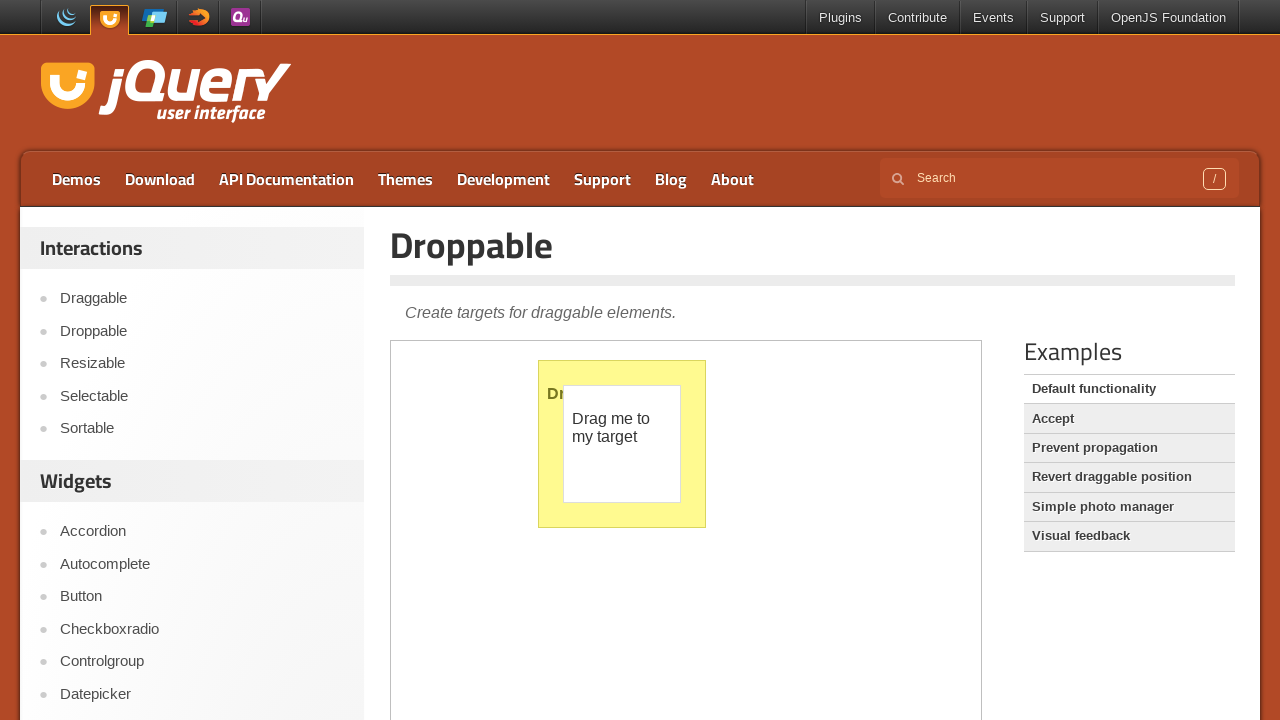

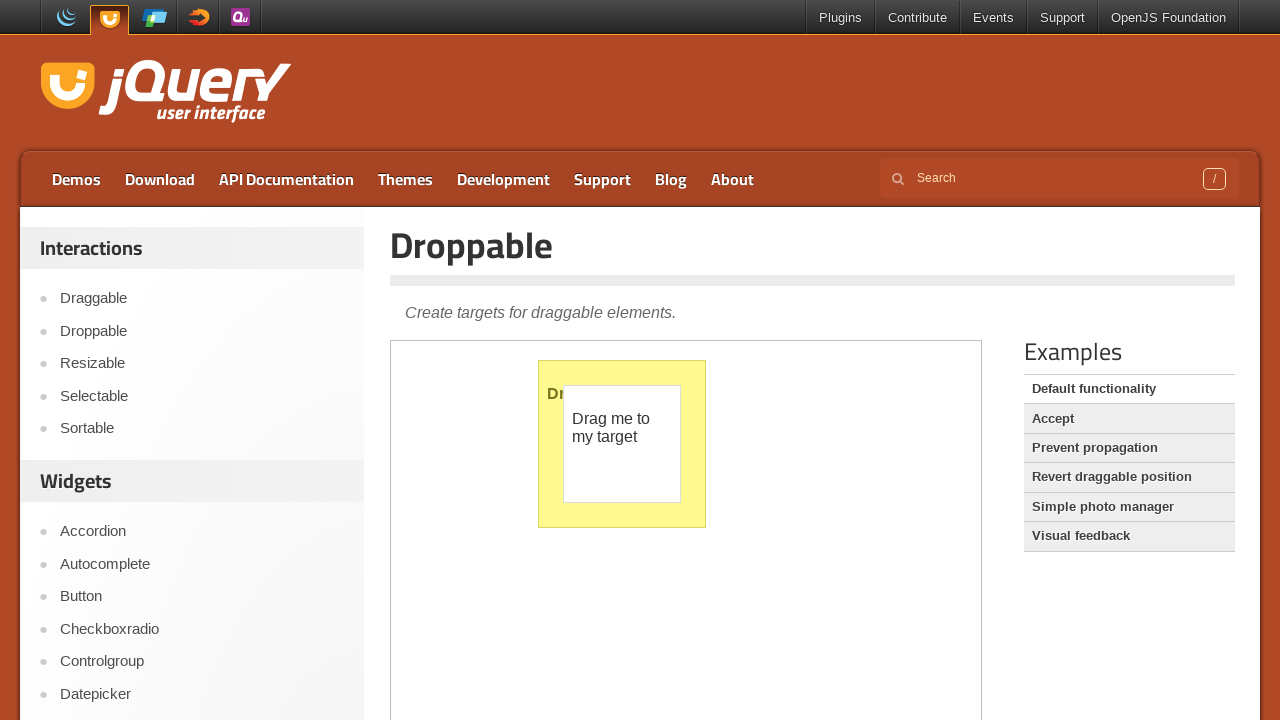